Tests filling out a contact form by clicking the message button and entering an email address on a Yellow Pages business listing

Starting URL: https://www.yellowpages.ca/bus/Ontario/Whitby/Ontario-Shores-Centre-for-Mental-Health-Sciences/6707729.html?what=Hospital&where=Toronto+ON&useContext=true

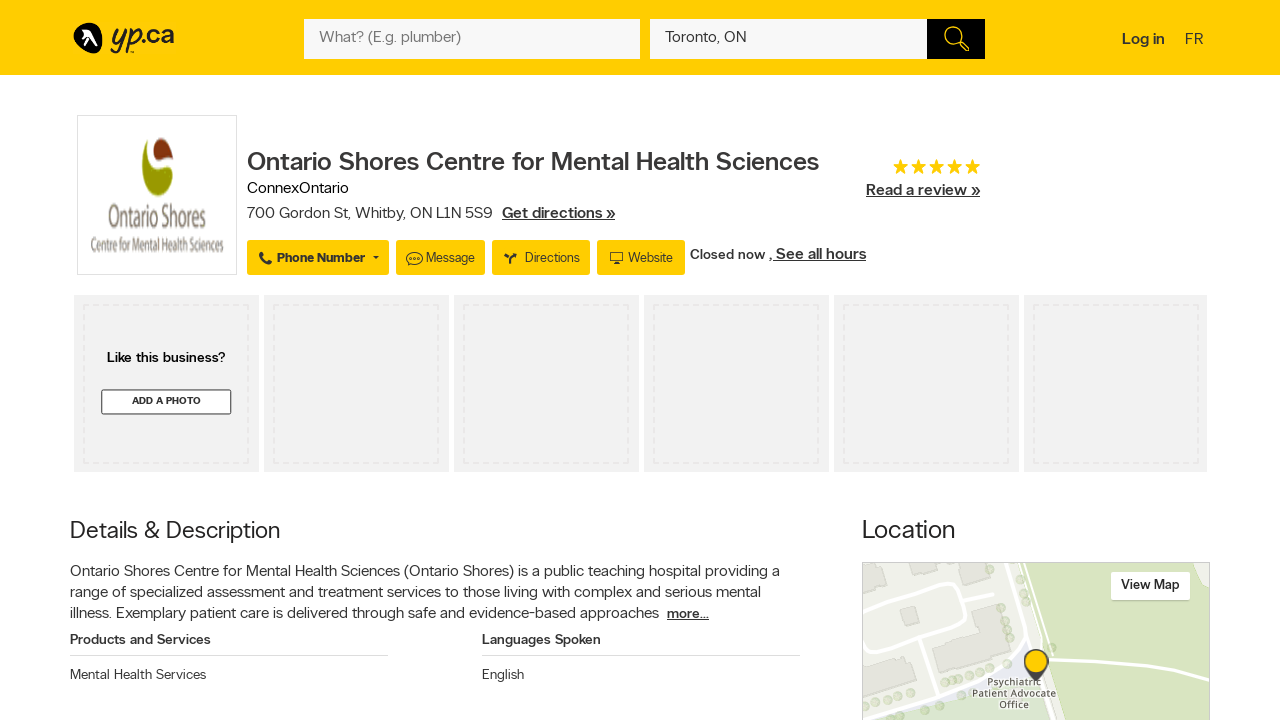

Waited 15 seconds for page to load
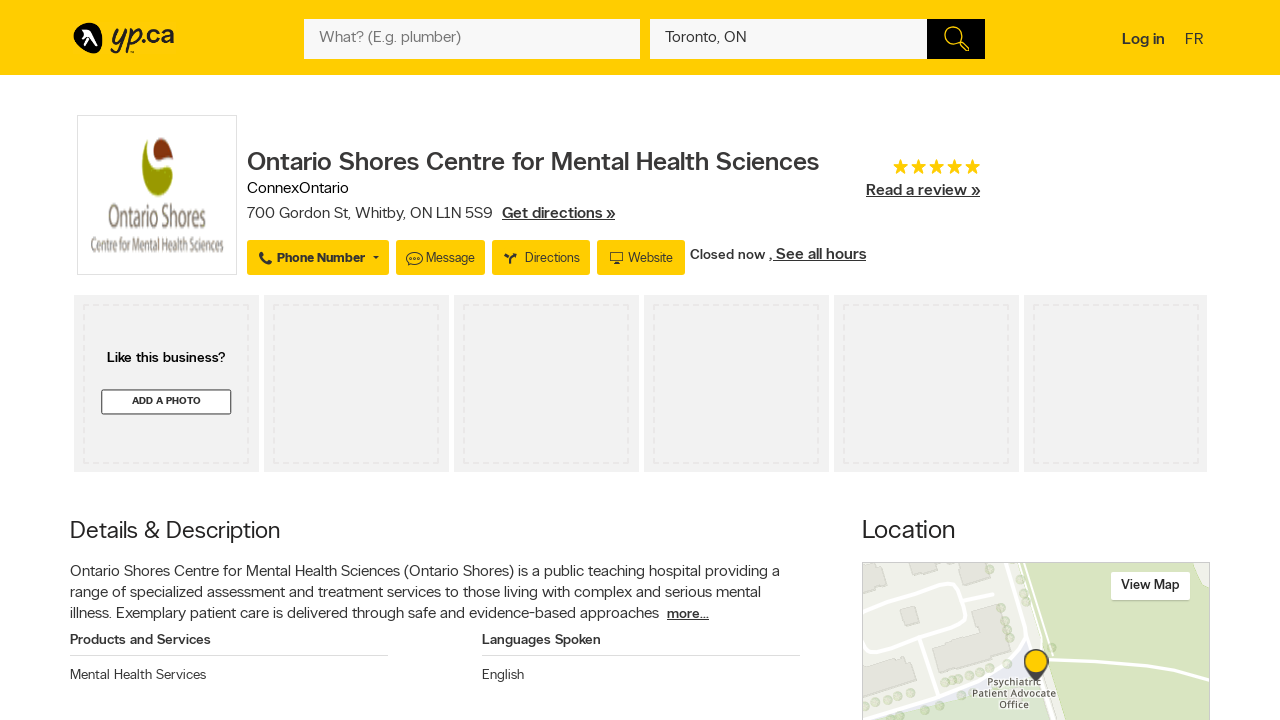

Clicked the message button on the business listing at (440, 257) on xpath=/html/body/div[2]/div[3]/div/div[1]/div[2]/div[1]/div[2]/div[1]/div/ul/li[
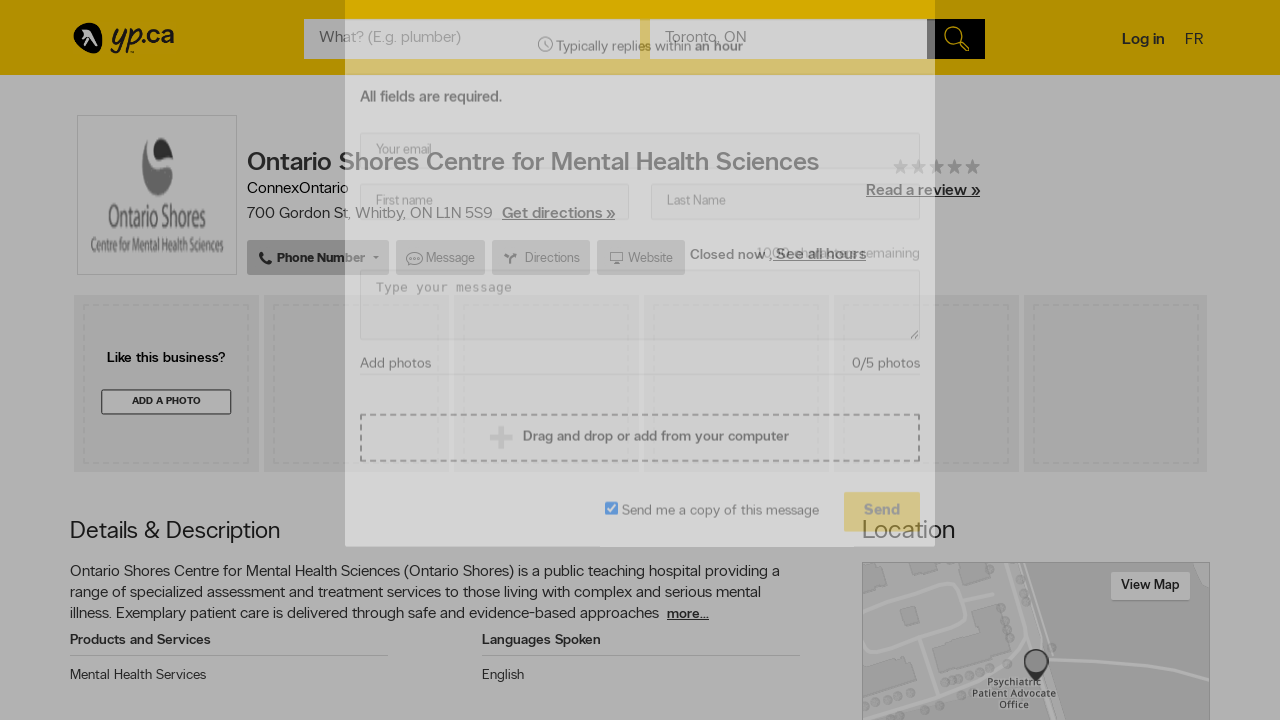

Waited 10 seconds for contact form to appear
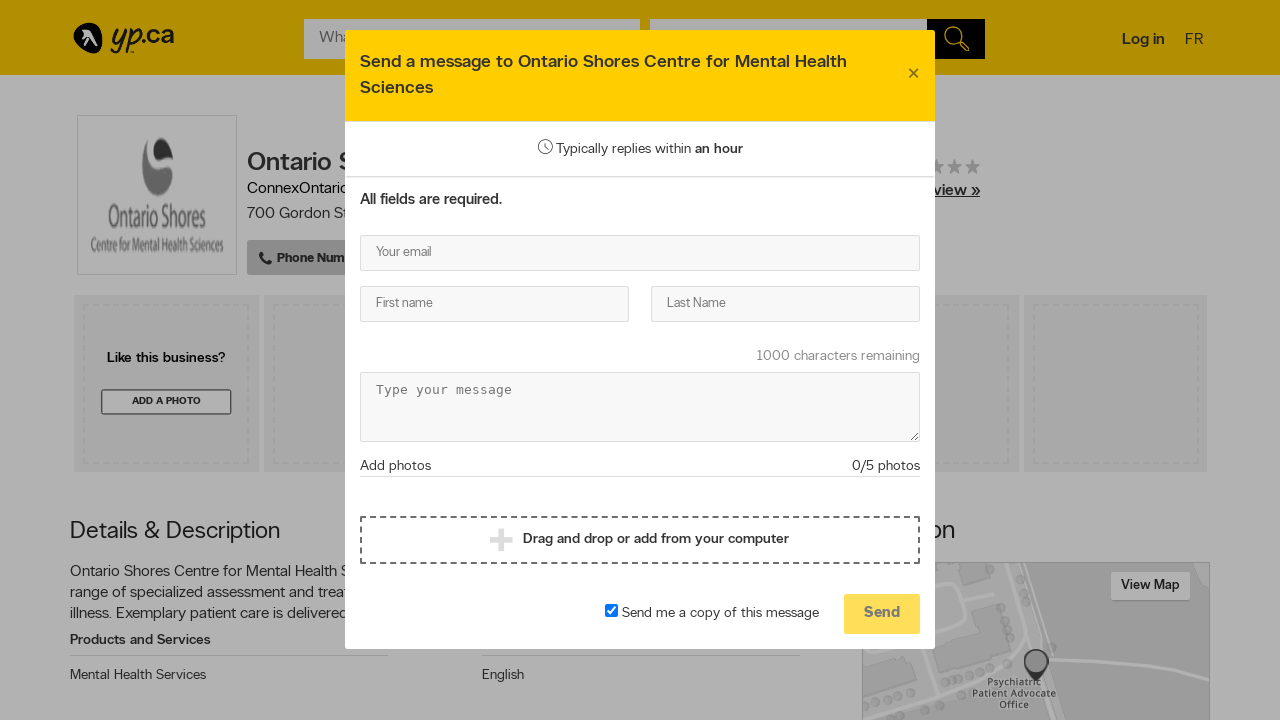

Cleared the email input field on xpath=//*[@id="emailMessage"]
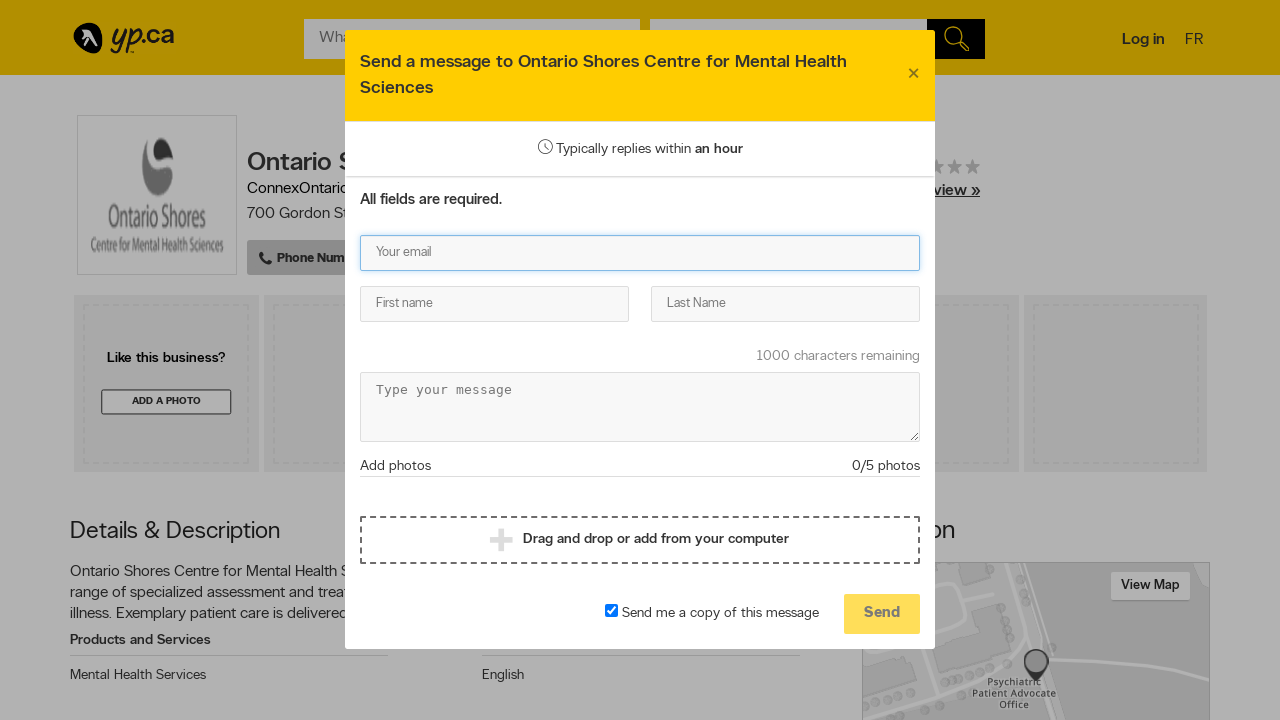

Filled email input field with 'test@example.com' on xpath=//*[@id="emailMessage"]
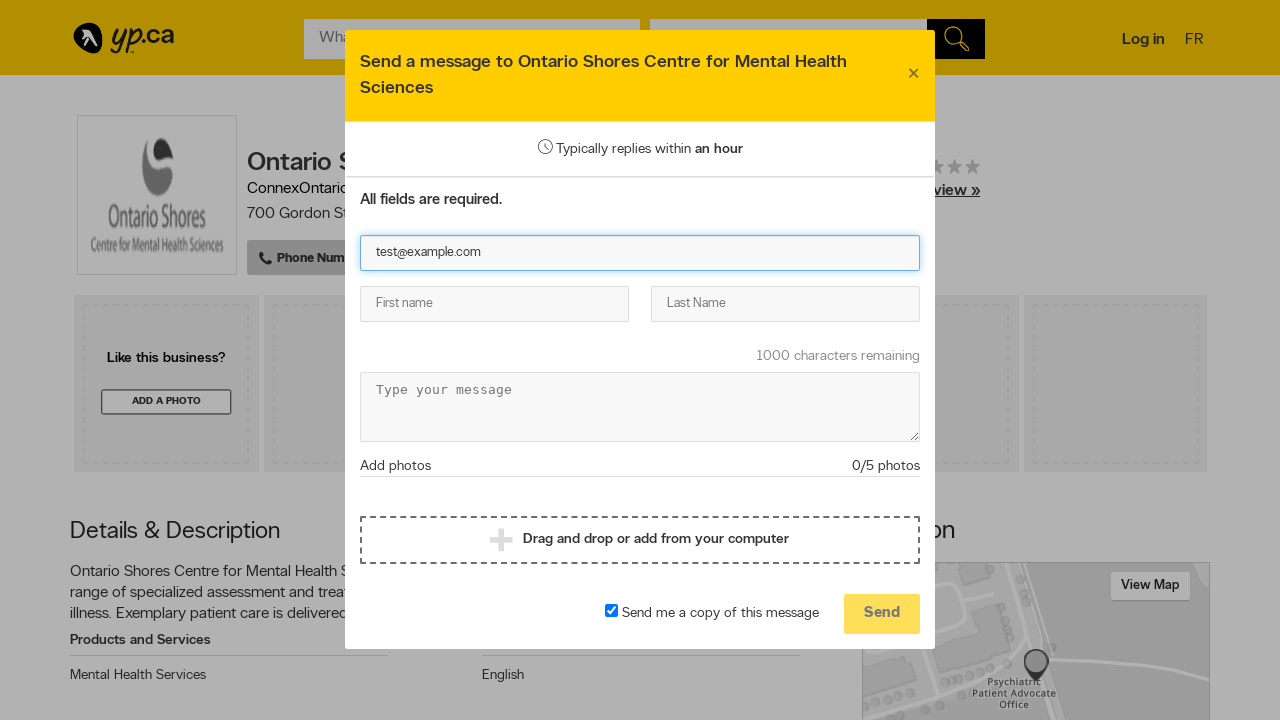

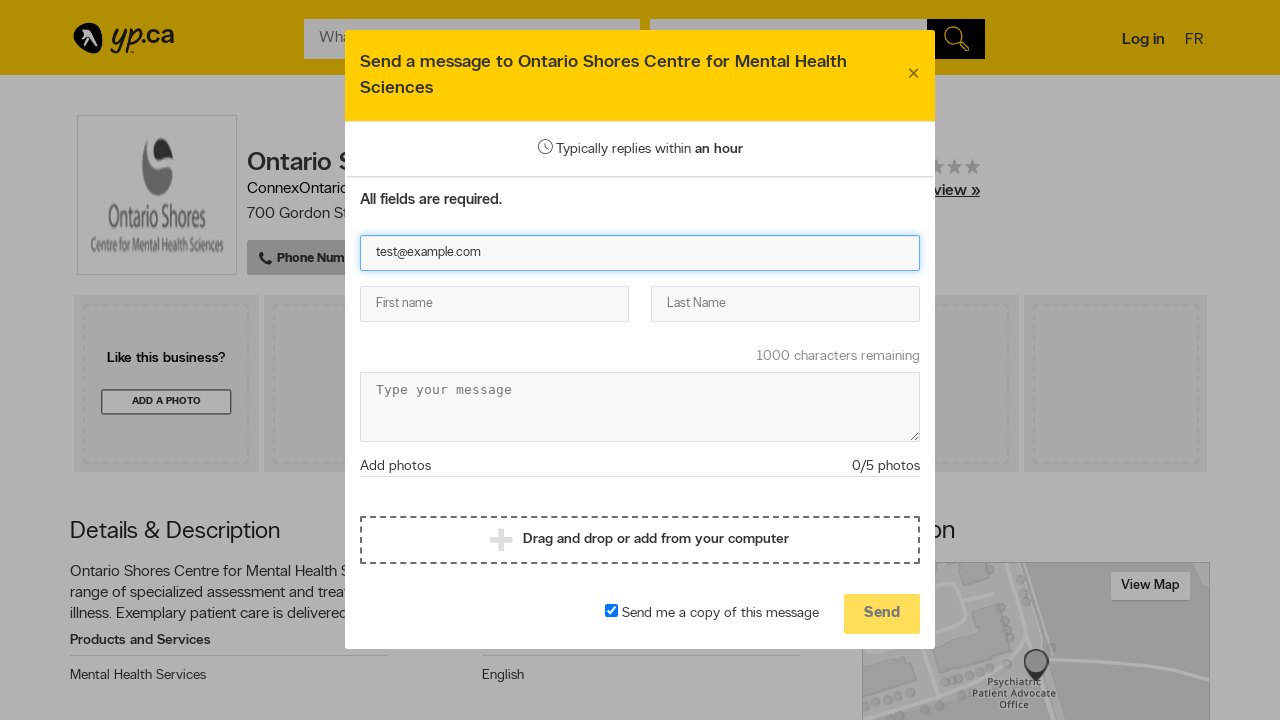